Simple browser launch test that navigates to Foodpanda's about page and maximizes the window

Starting URL: https://www.foodpanda.com/about-foodpanda/

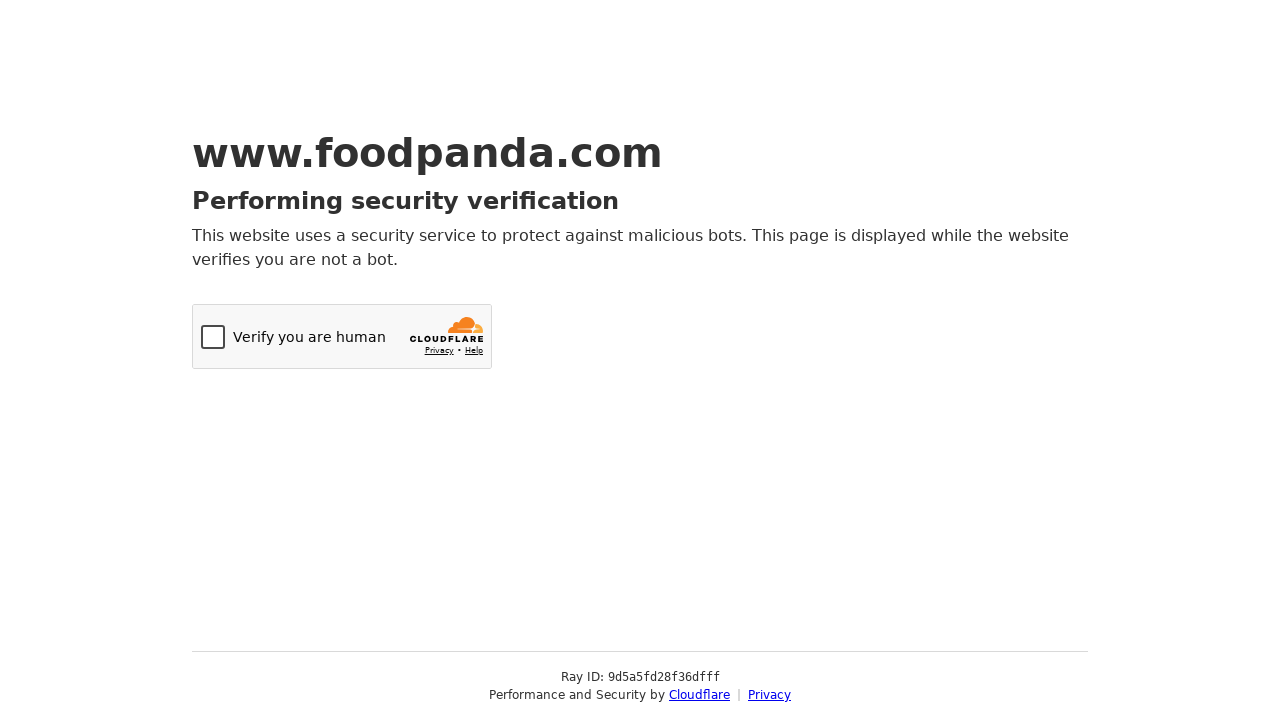

Maximized viewport to 1920x1080
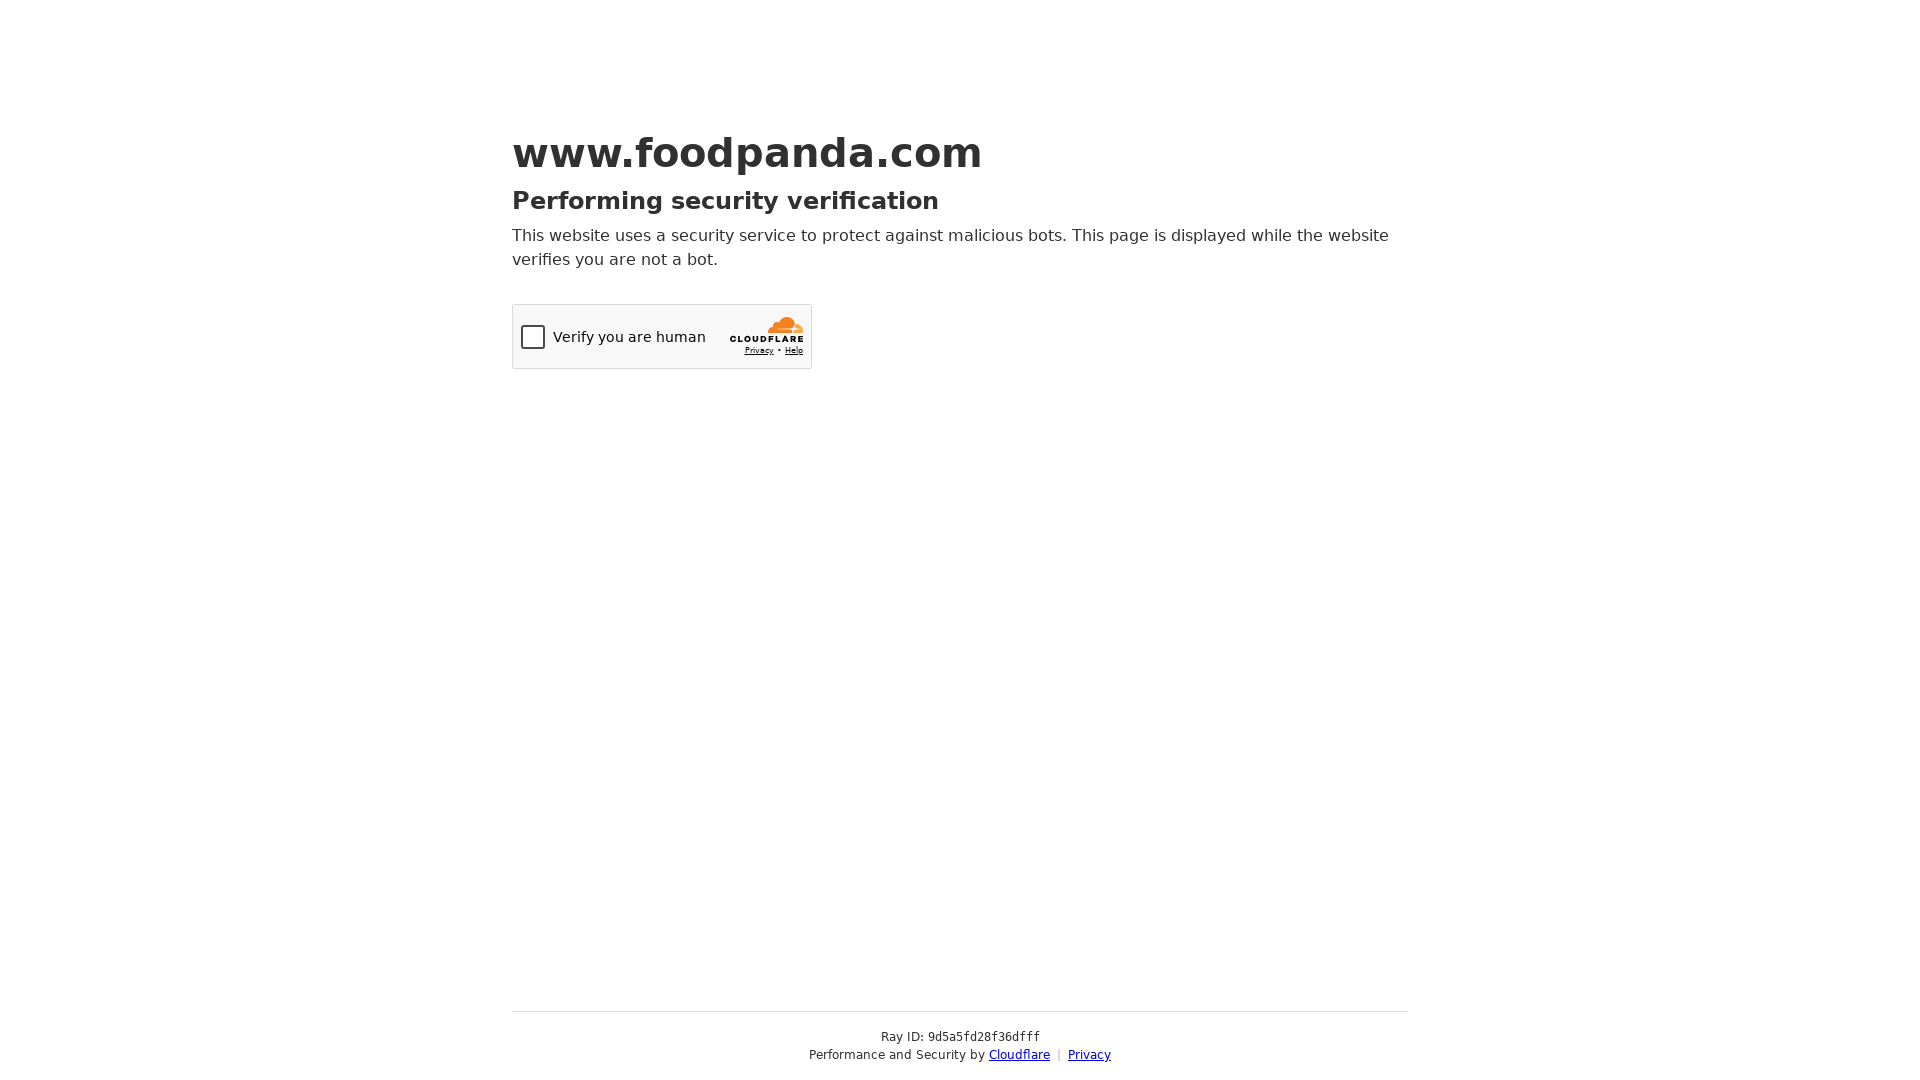

Waited for page to fully load (domcontentloaded state)
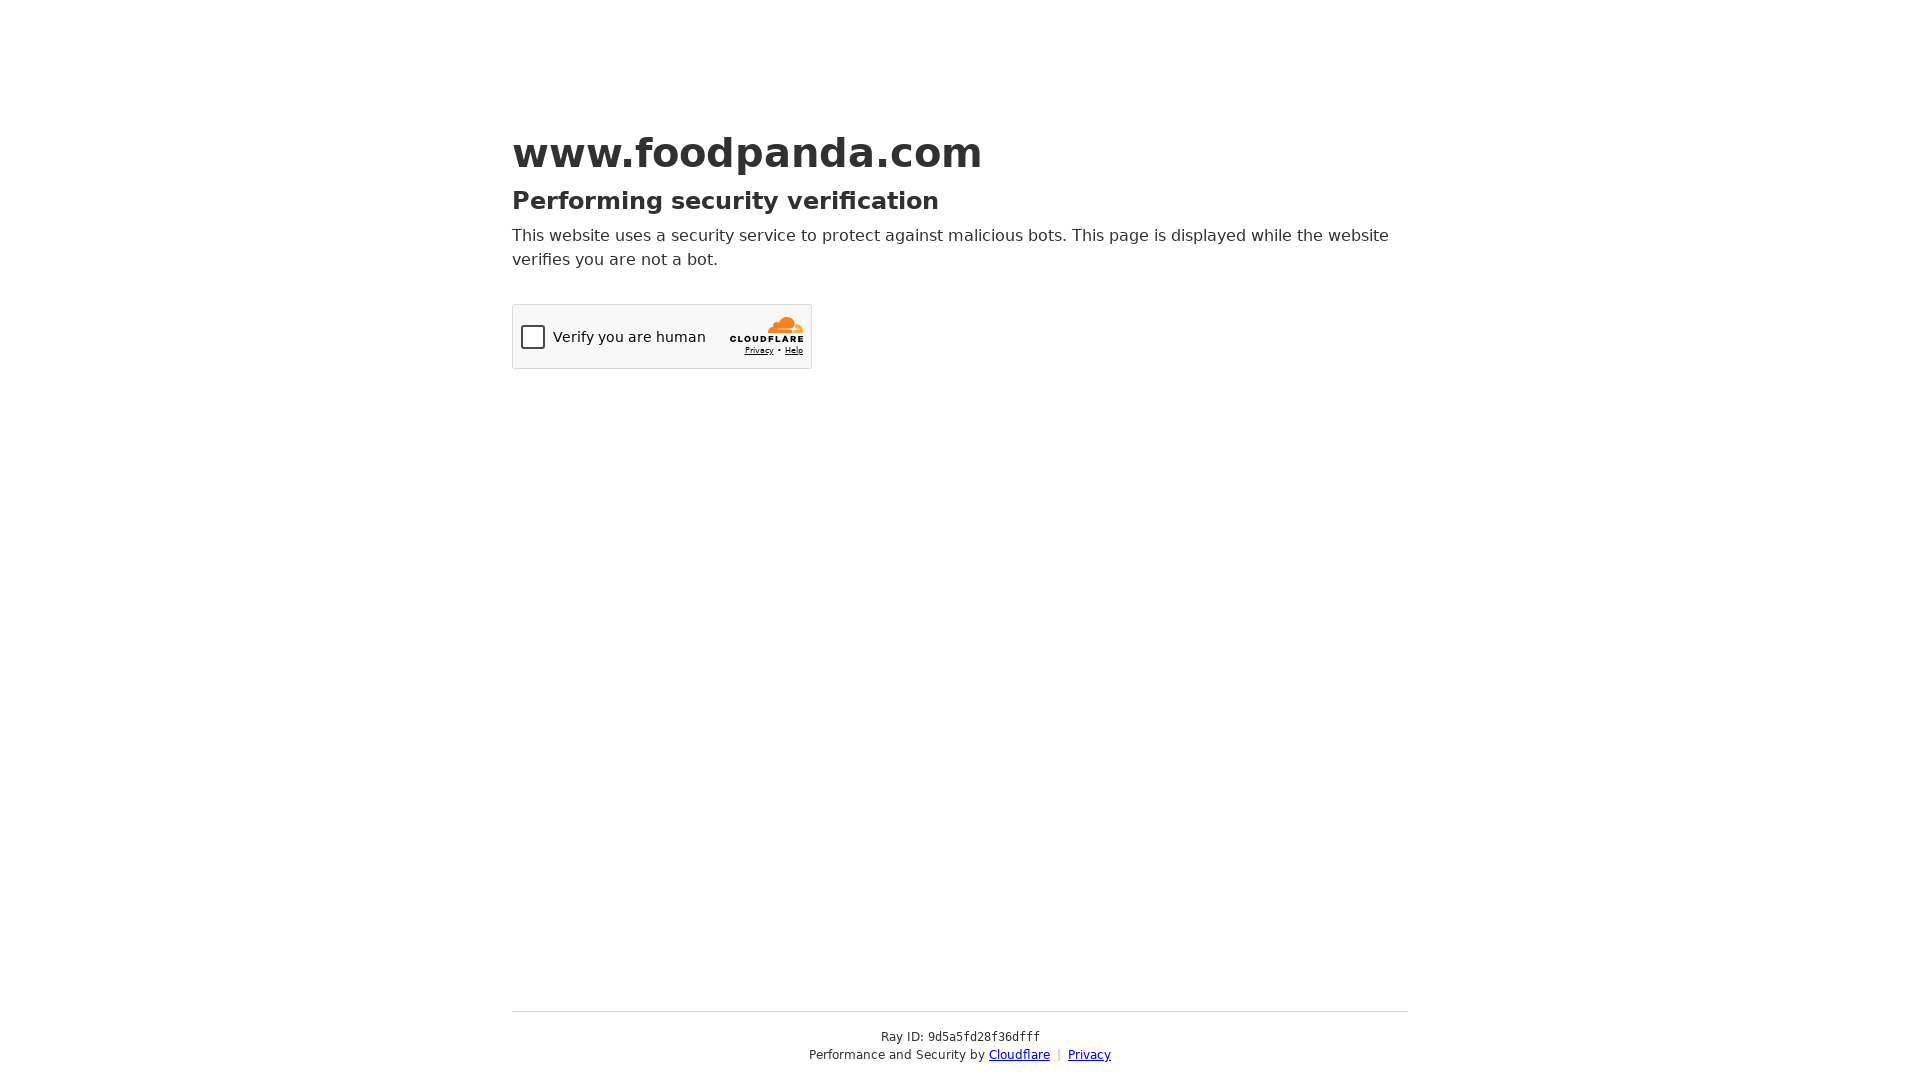

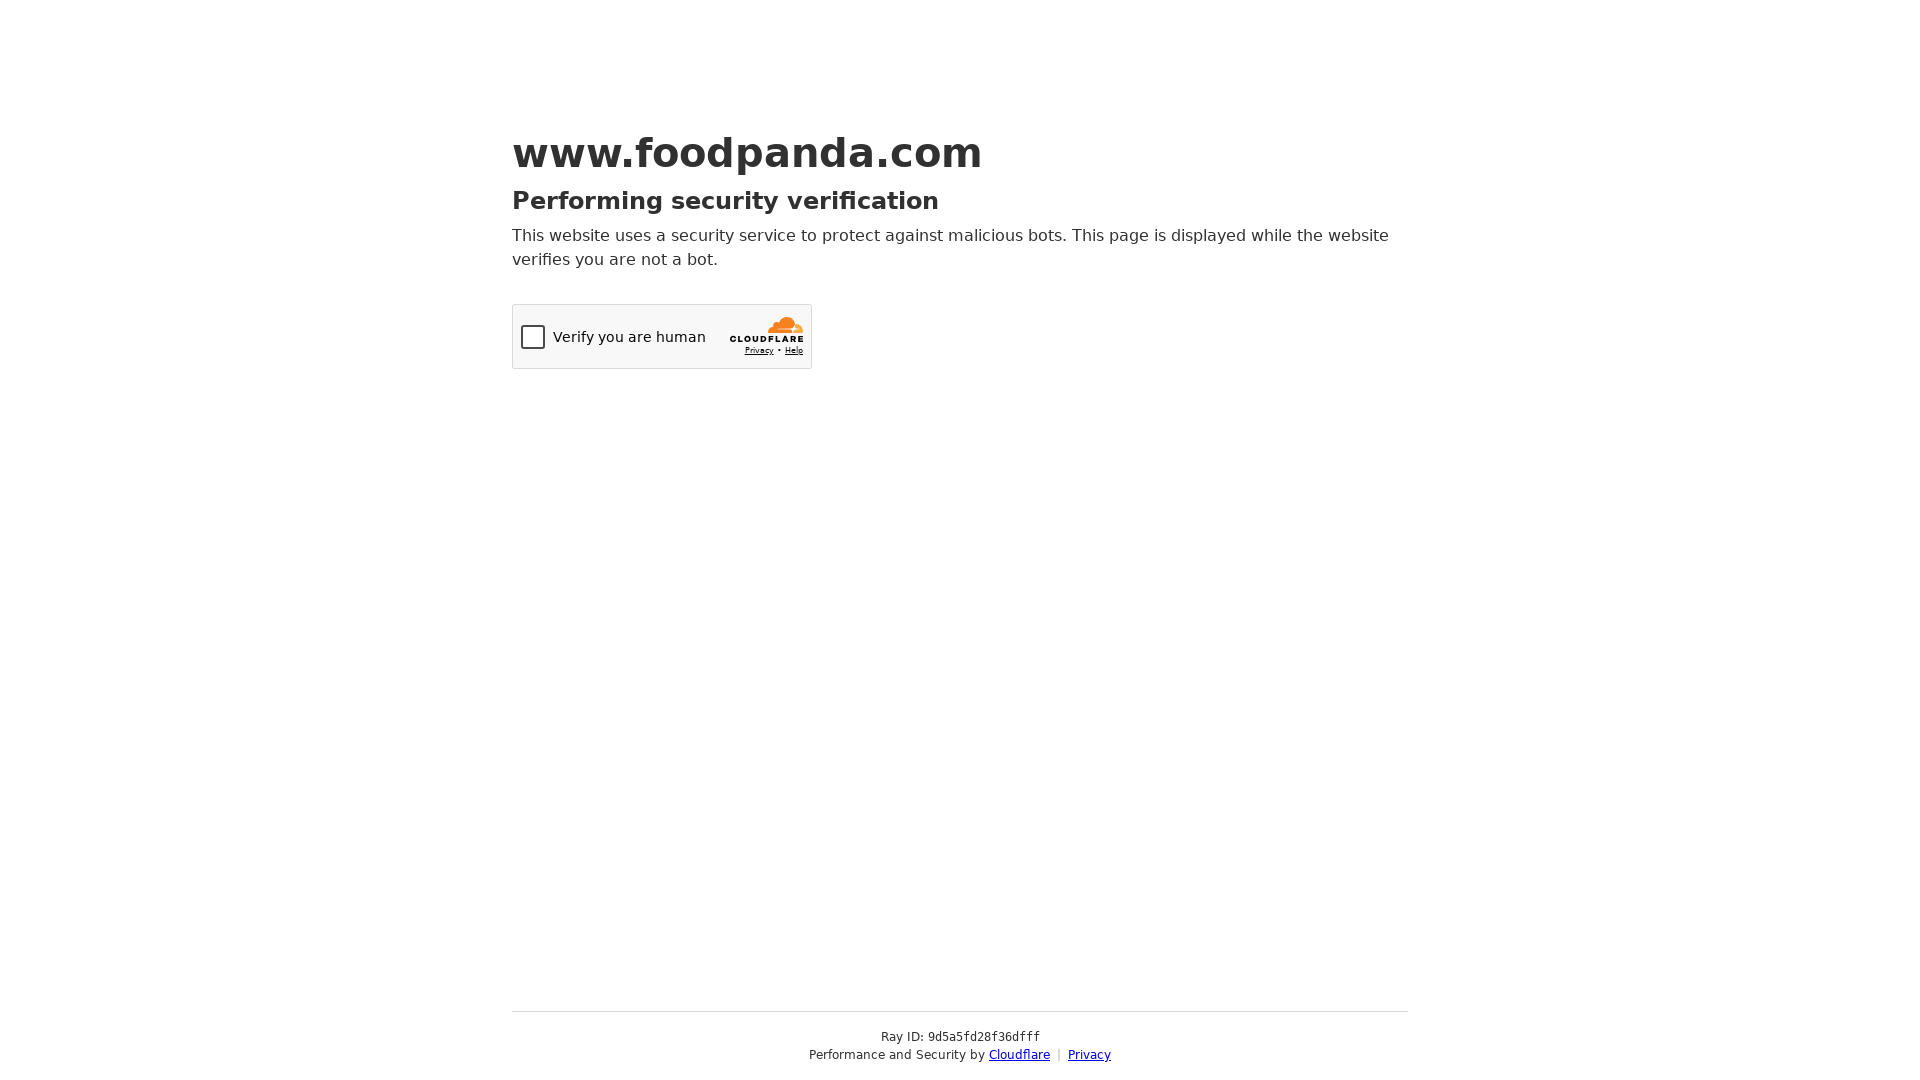